Verifies that the home page of Zangak Bookstore loads successfully and is visible

Starting URL: https://zangakbookstore.am/

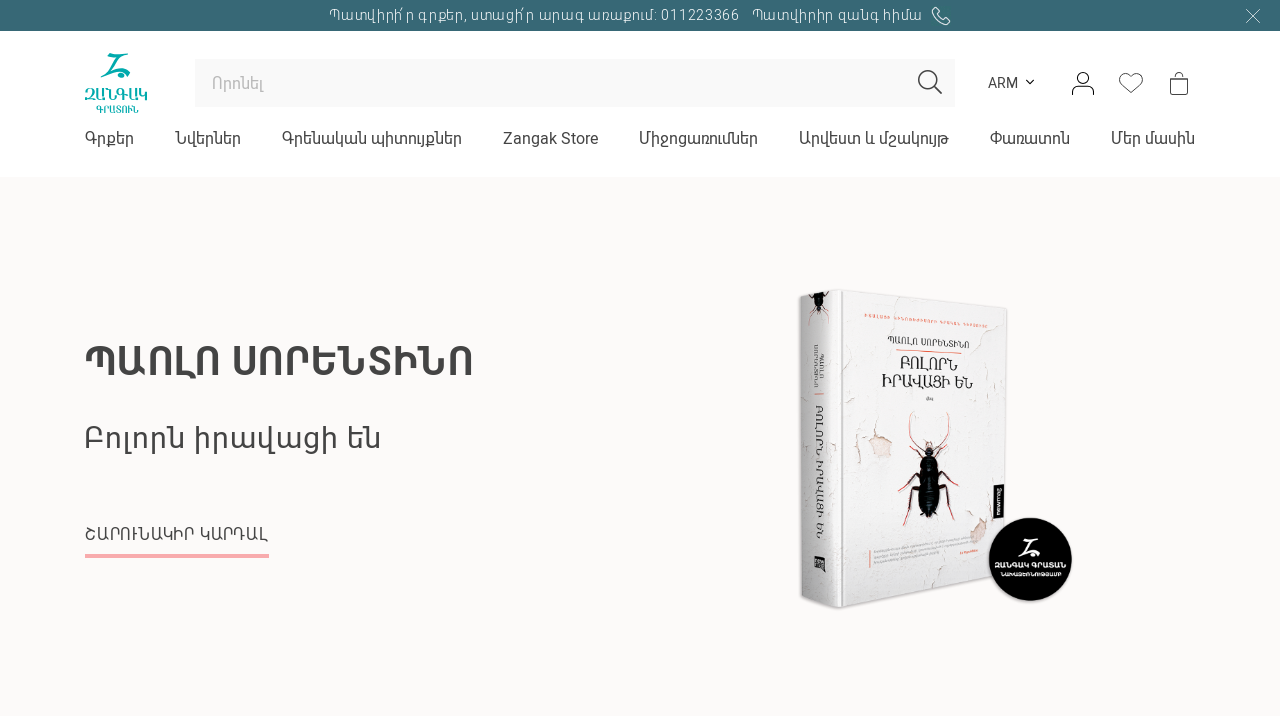

Navigated to Zangak Bookstore home page
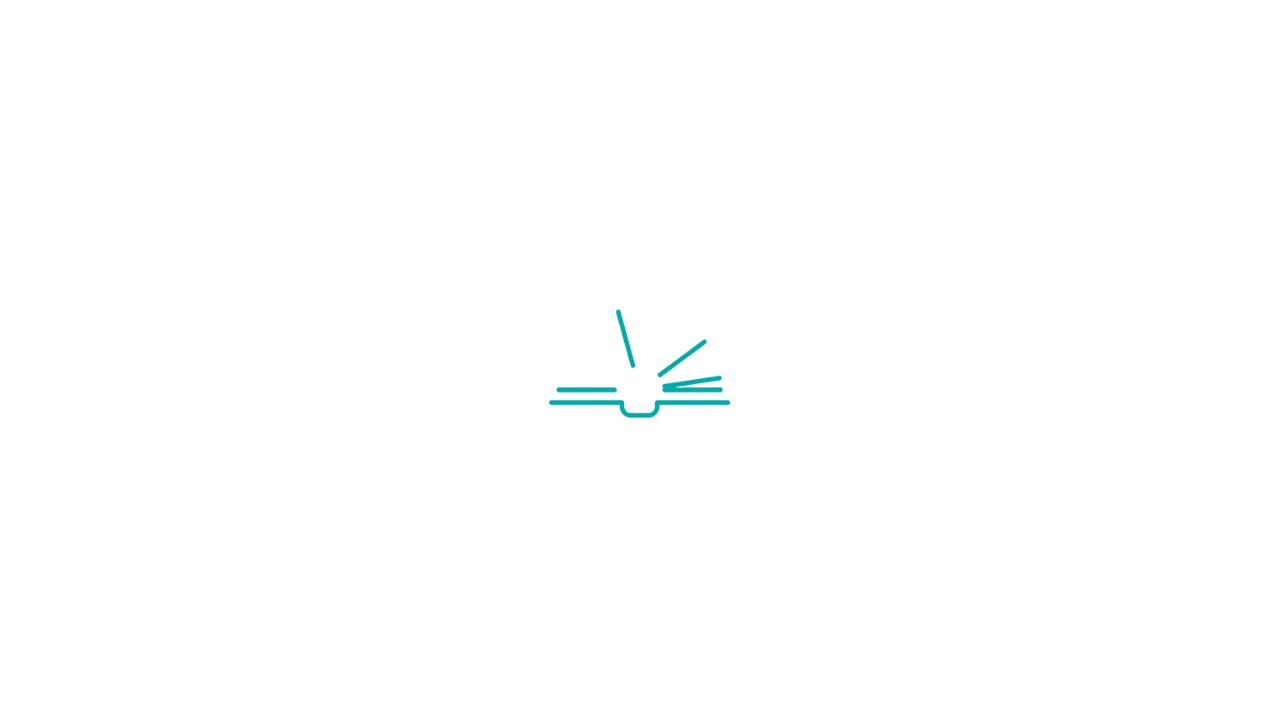

Page DOM content fully loaded
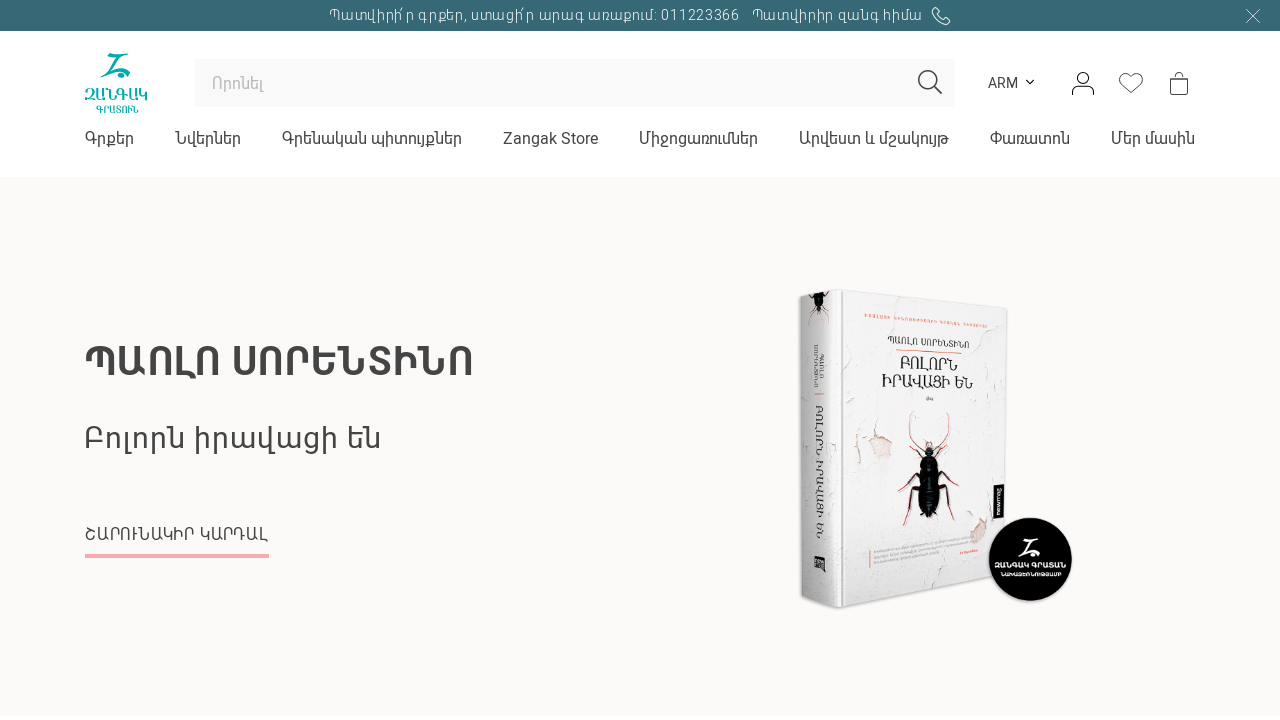

Home page body element is visible and loaded
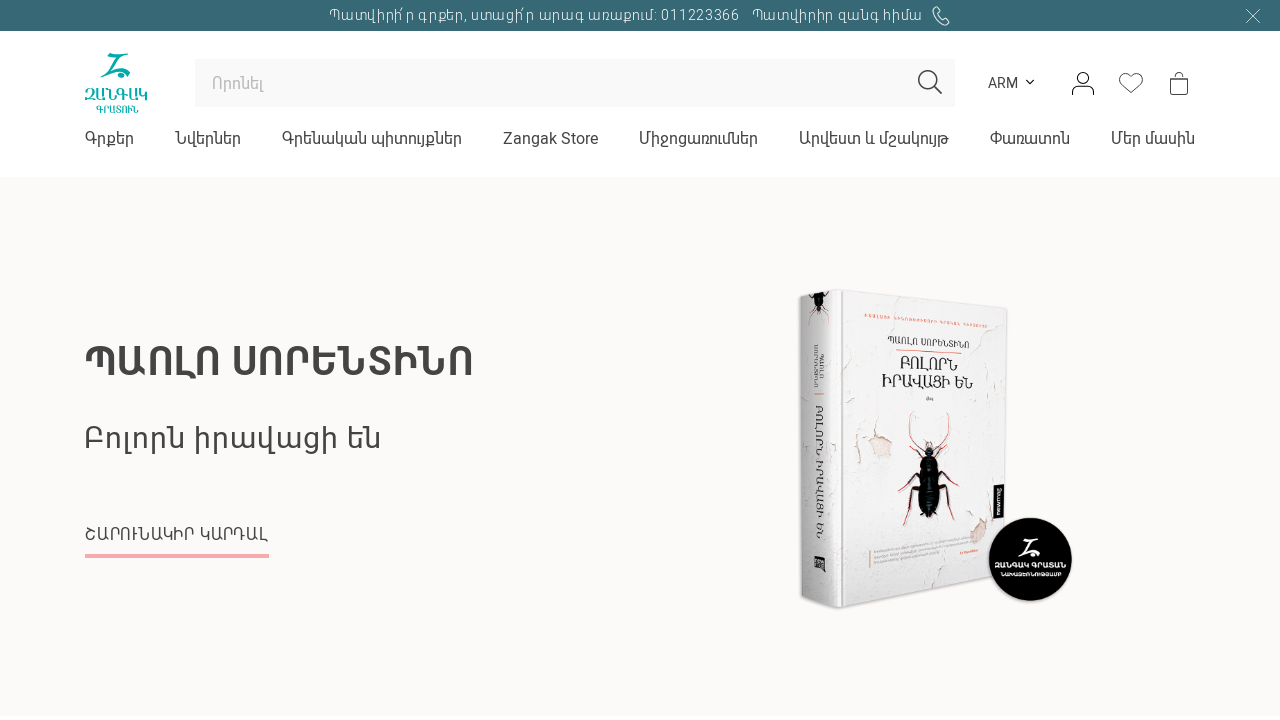

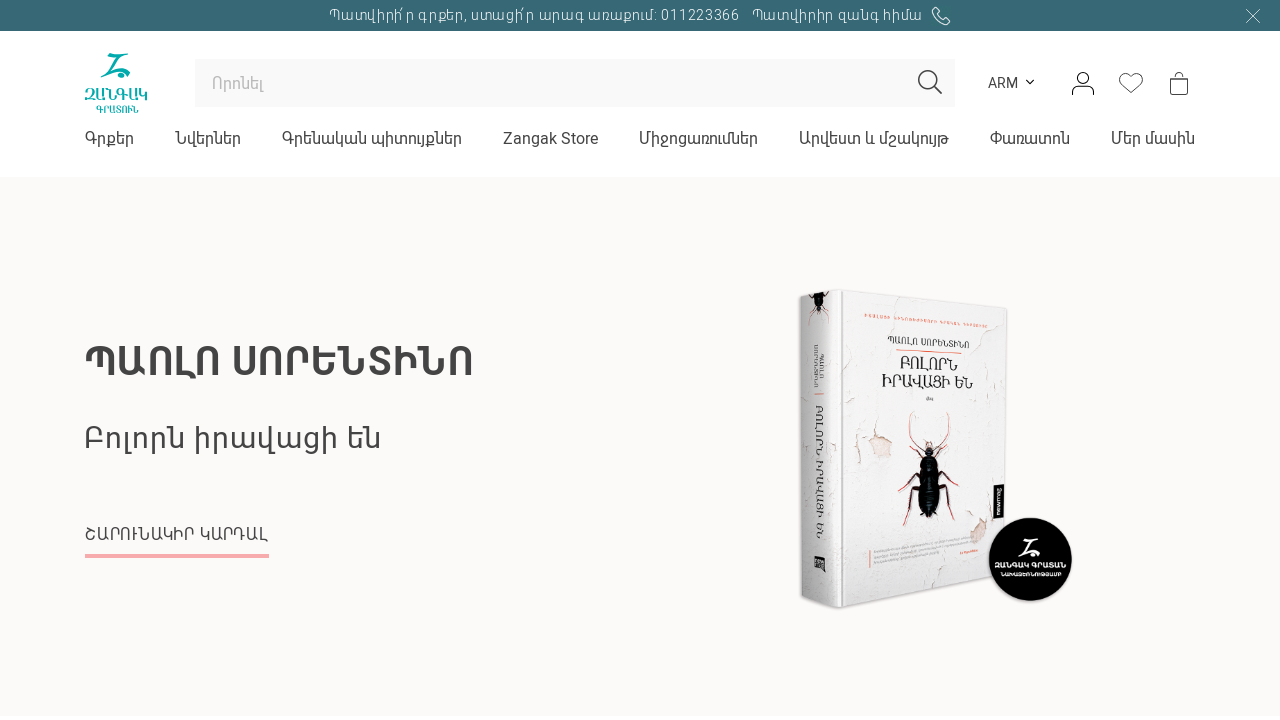